Tests loading a Scratch studio's curators page and clicking the "Load more" button to load all curators until no more are available.

Starting URL: https://scratch.mit.edu/studios/36533604/curators

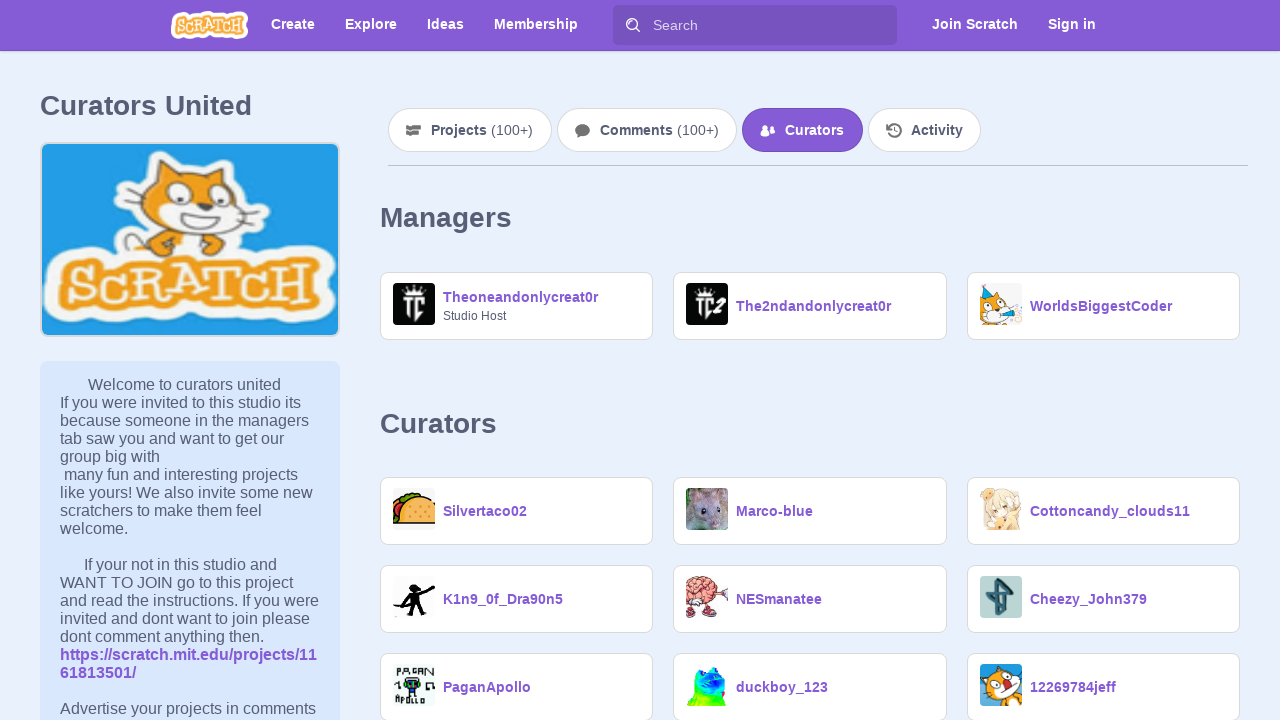

Curators grid loaded on the page
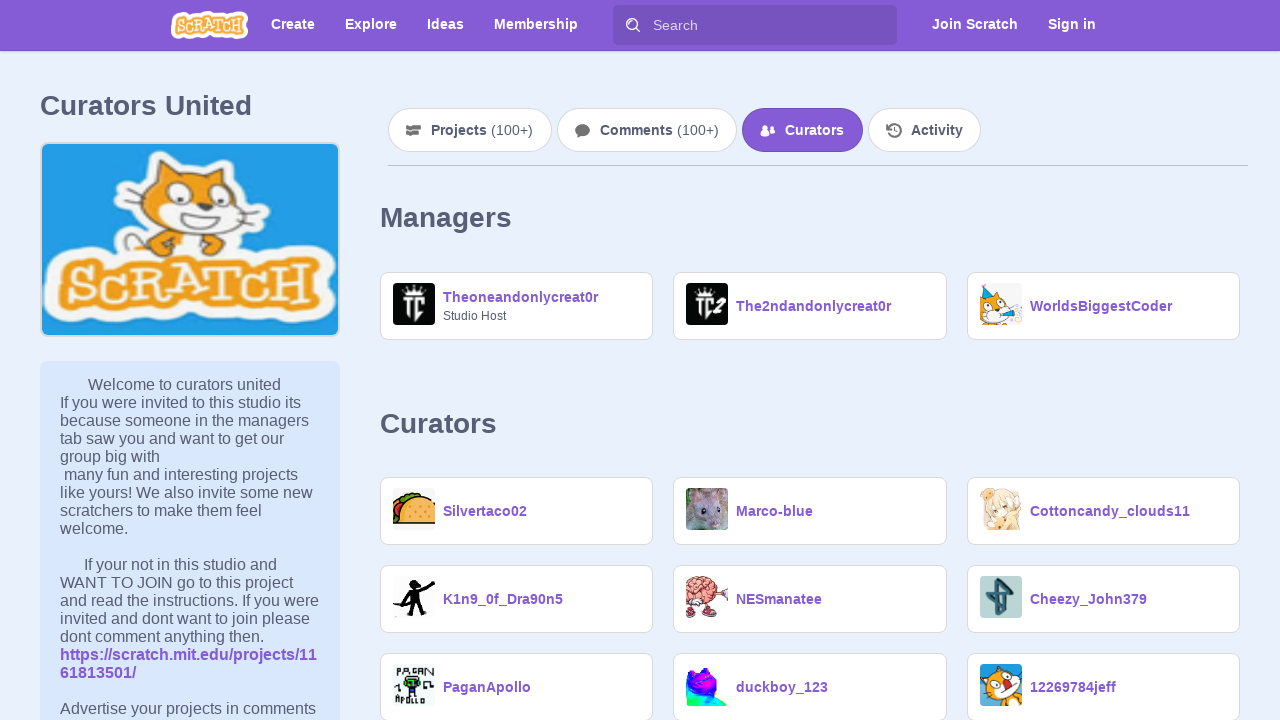

Exception occurred while trying to load more curators, ending load loop
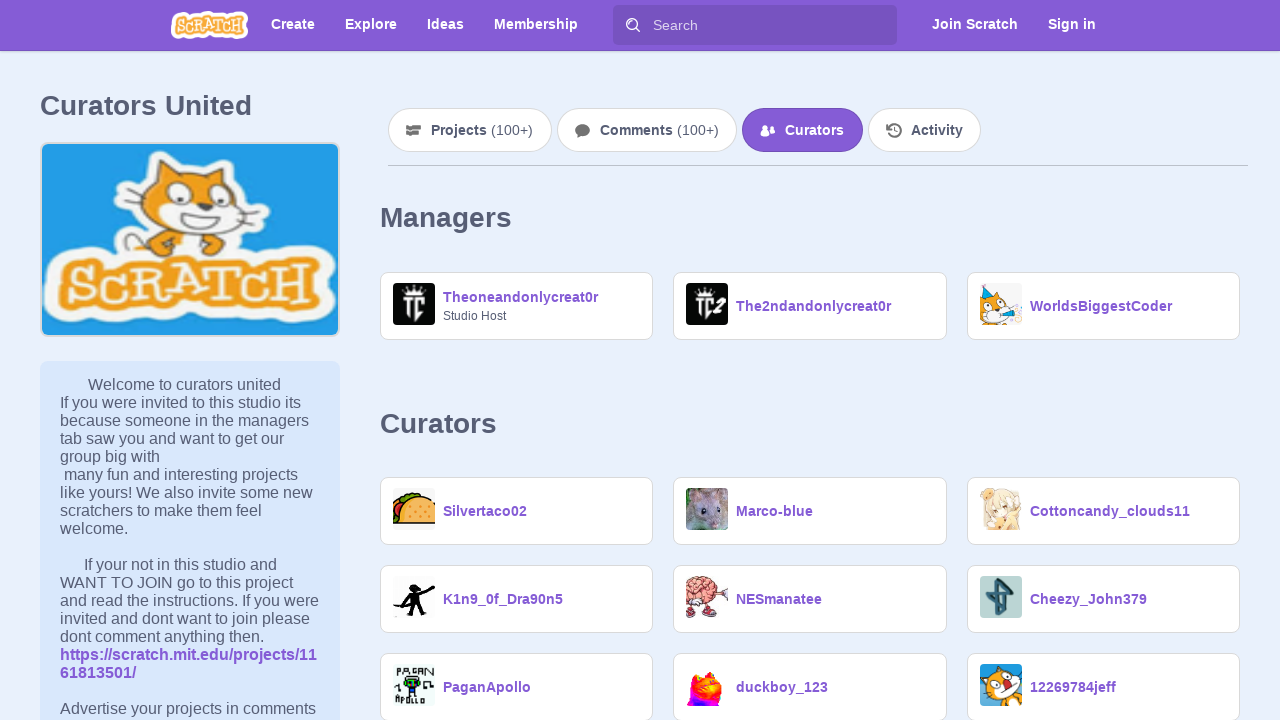

Verified that curator tiles are displayed on the page
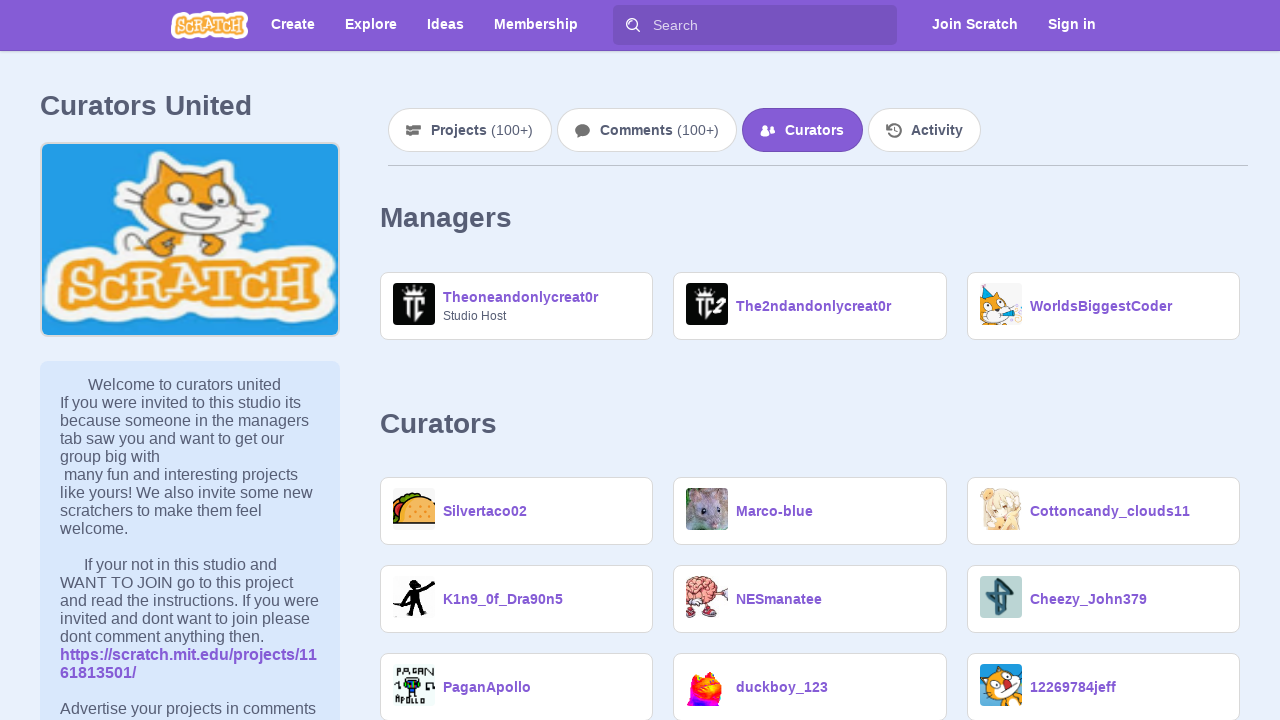

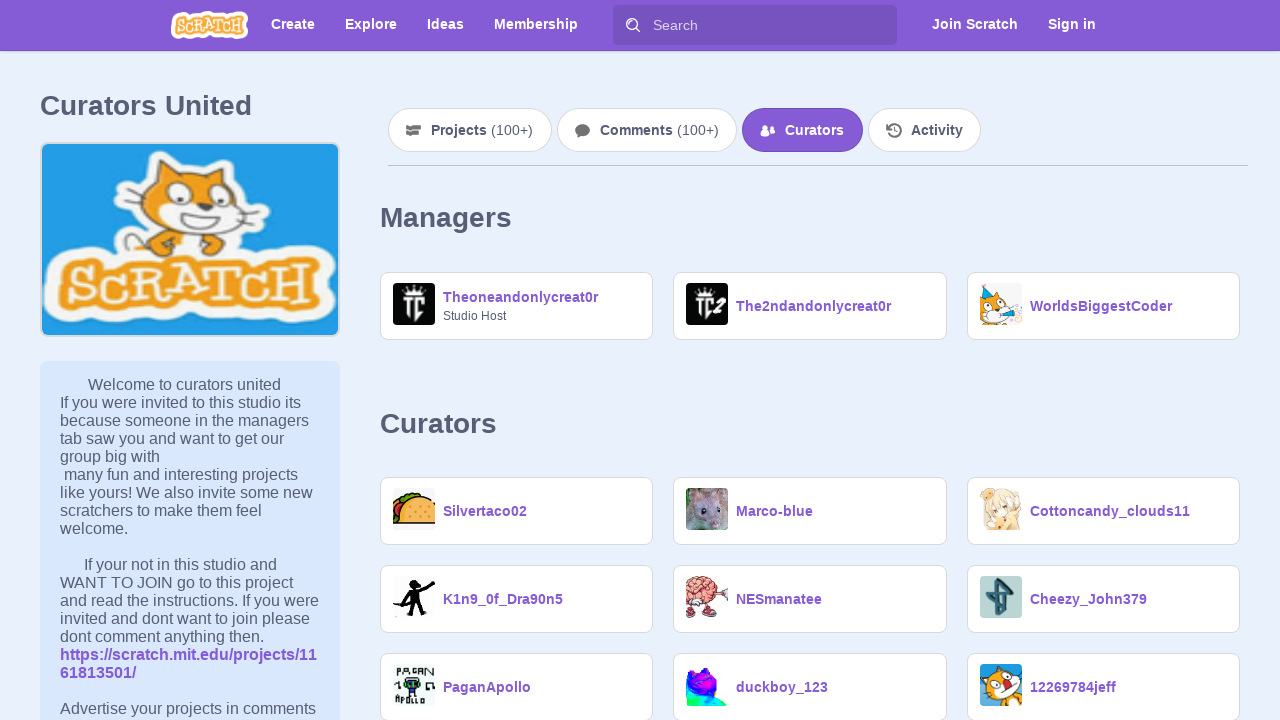